Tests form interactions by clicking through all radio buttons and checkboxes on the automation practice page

Starting URL: https://rahulshettyacademy.com/AutomationPractice/

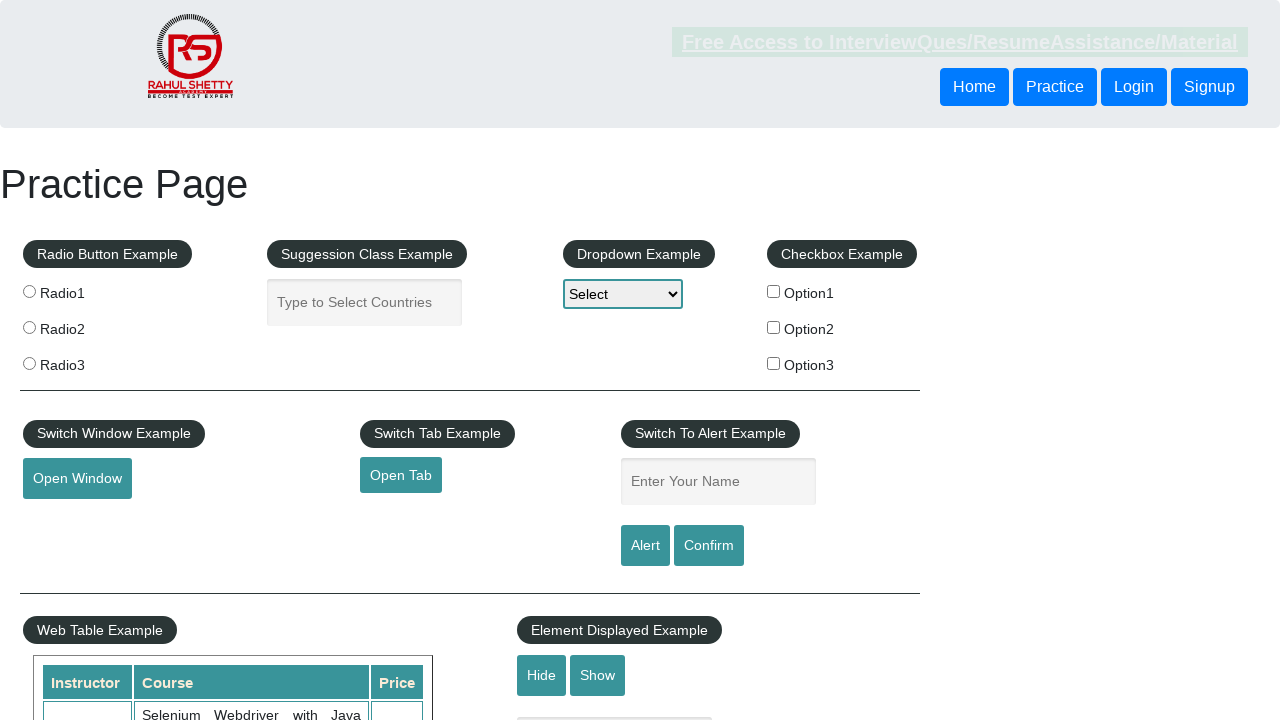

Navigated to automation practice page
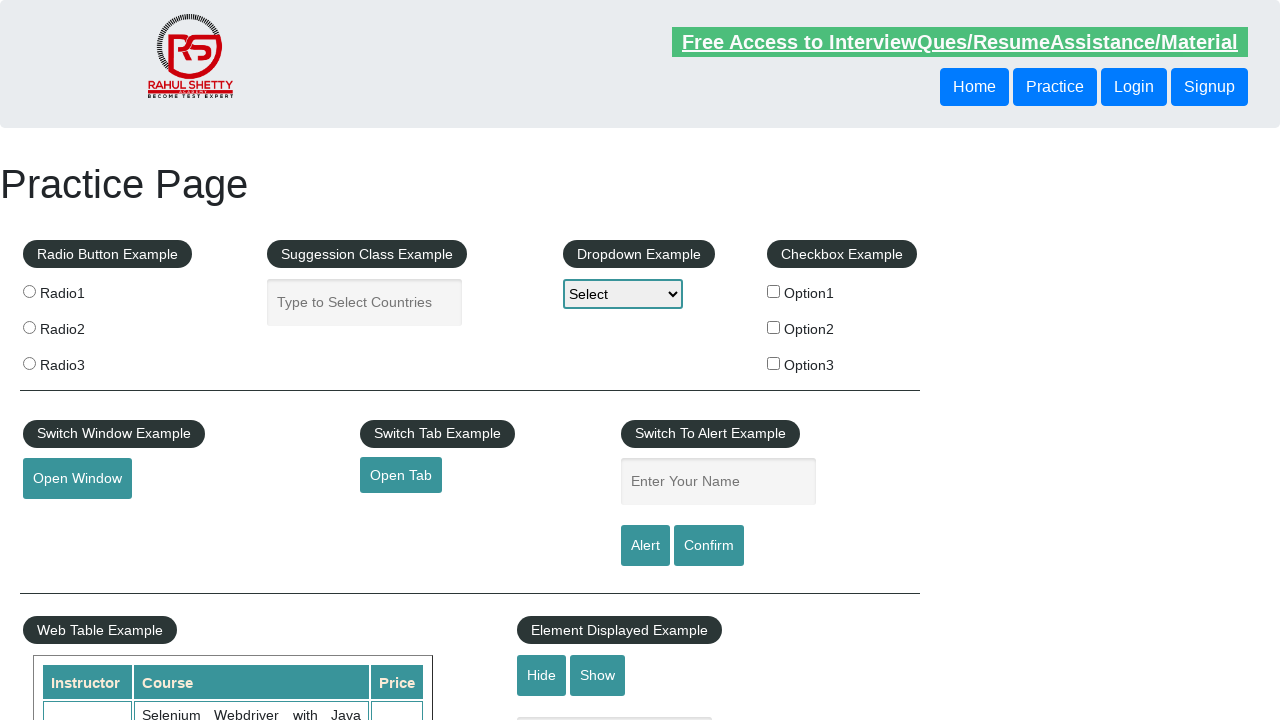

Clicked a radio button at (29, 291) on input[type='radio'] >> nth=0
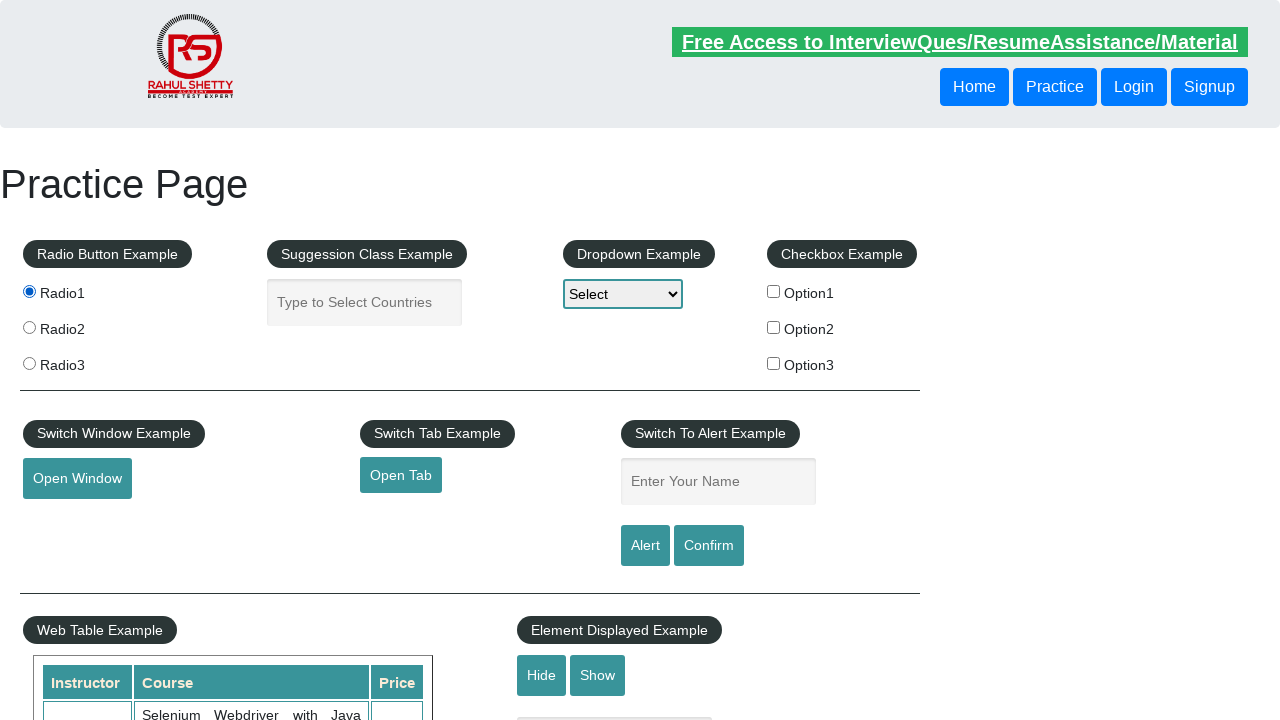

Clicked a radio button at (29, 327) on input[type='radio'] >> nth=1
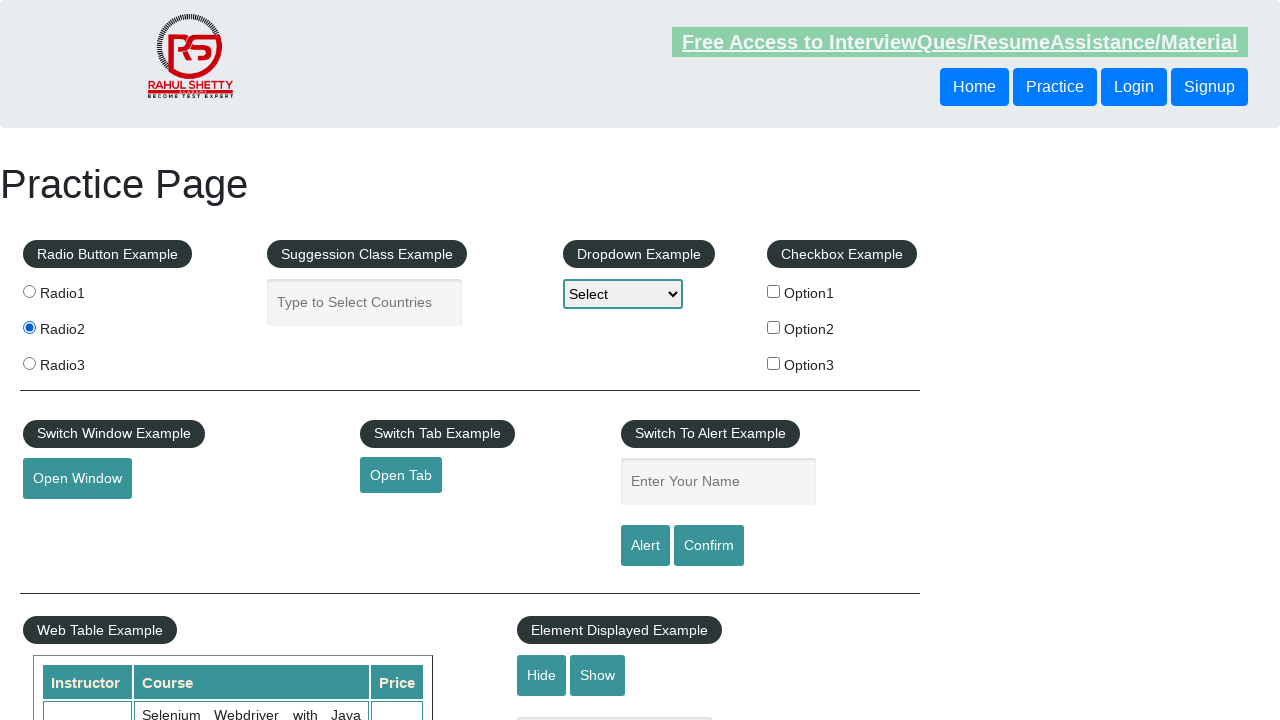

Clicked a radio button at (29, 363) on input[type='radio'] >> nth=2
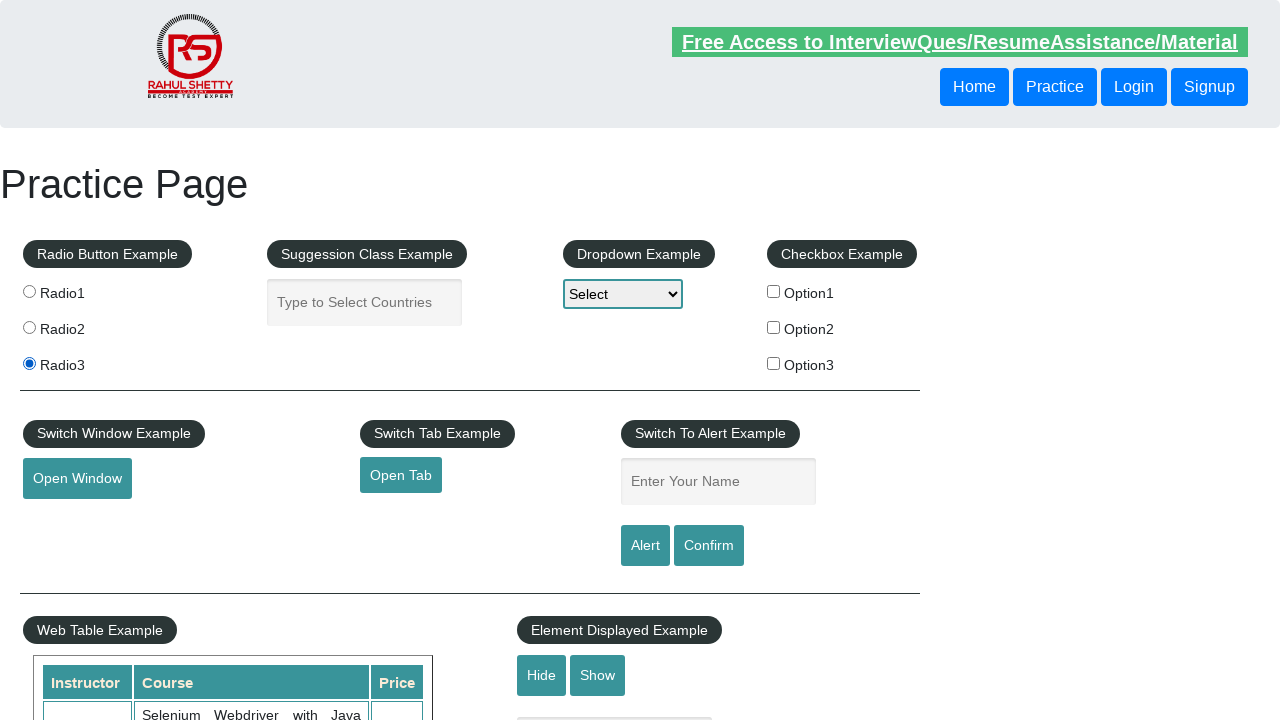

Clicked a checkbox at (774, 291) on input[type='checkbox'] >> nth=0
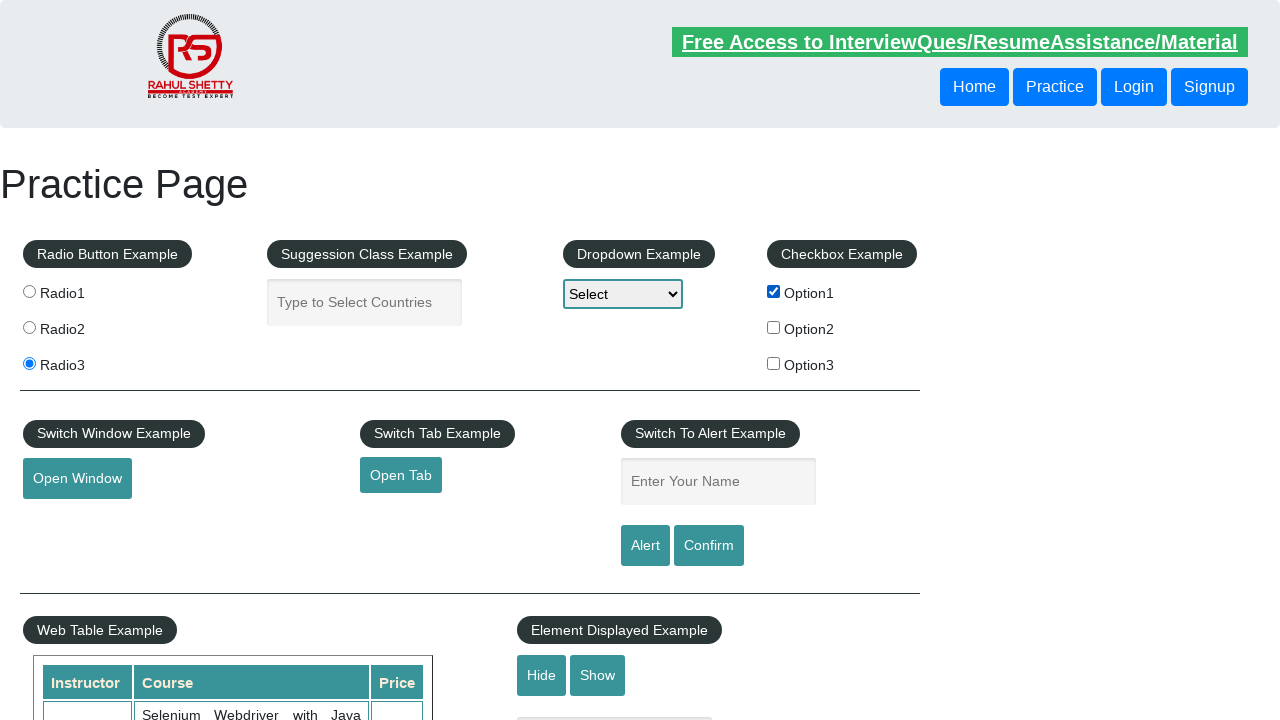

Clicked a checkbox at (774, 327) on input[type='checkbox'] >> nth=1
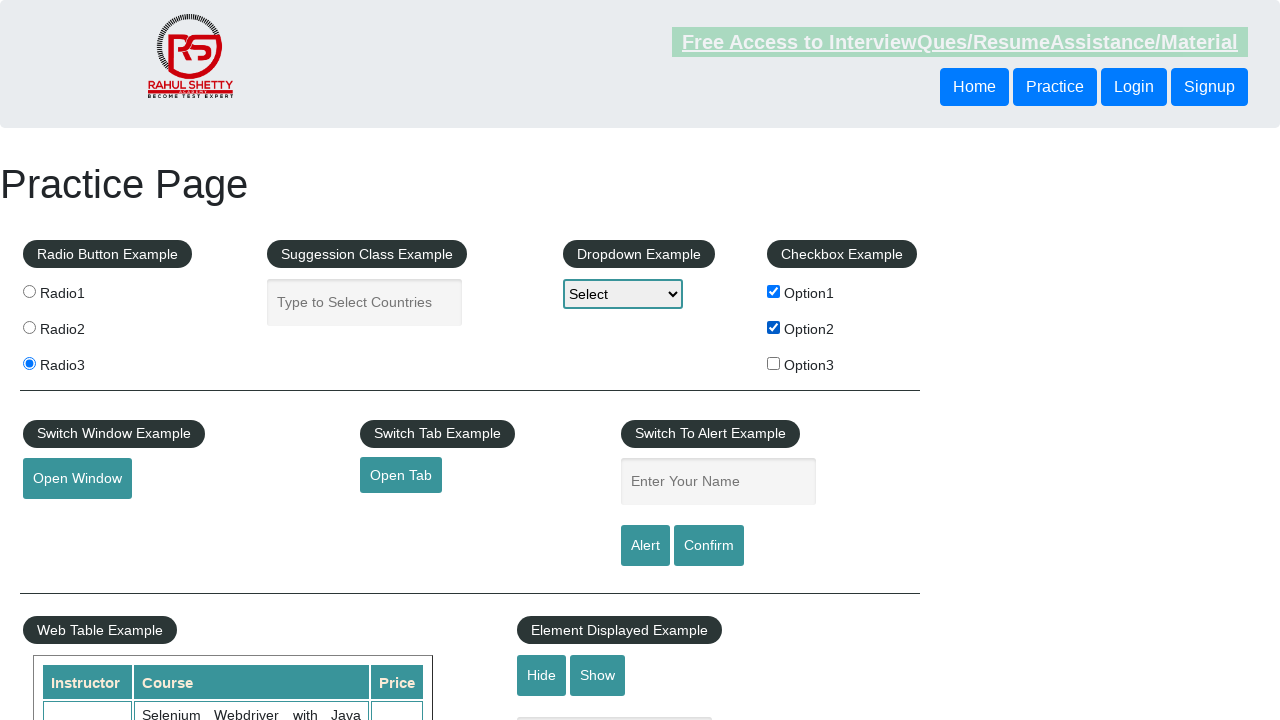

Clicked a checkbox at (774, 363) on input[type='checkbox'] >> nth=2
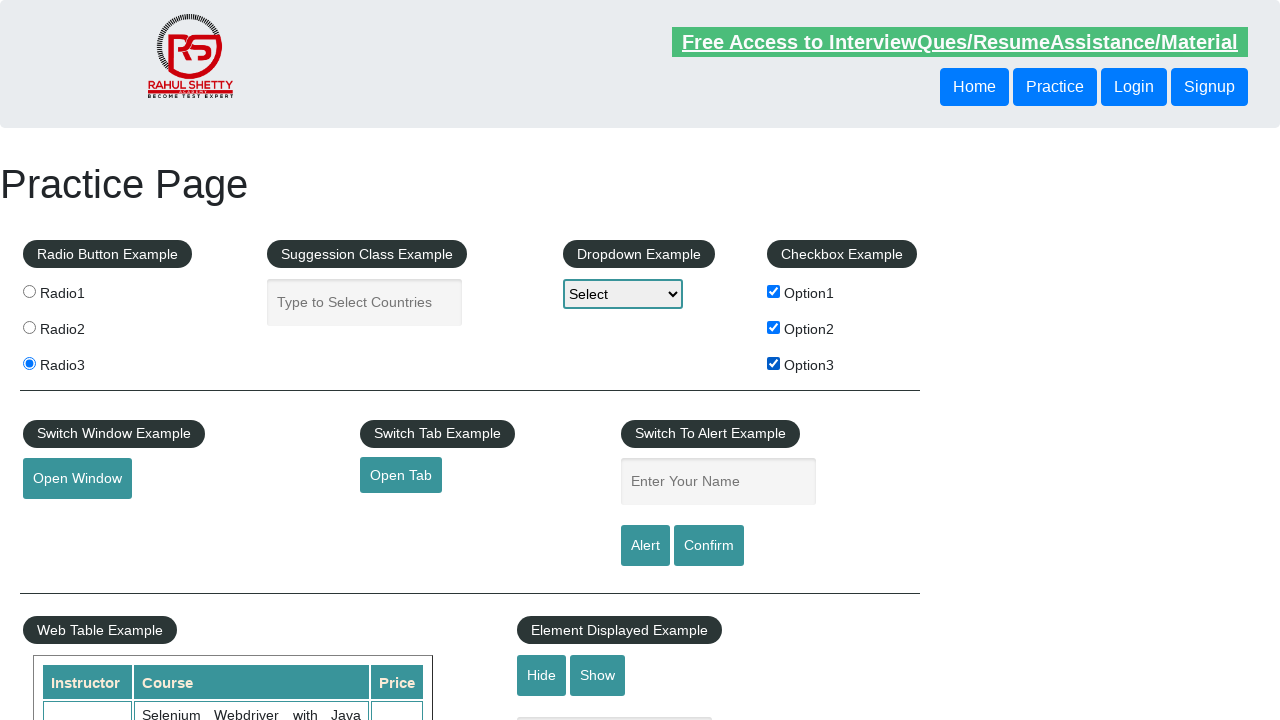

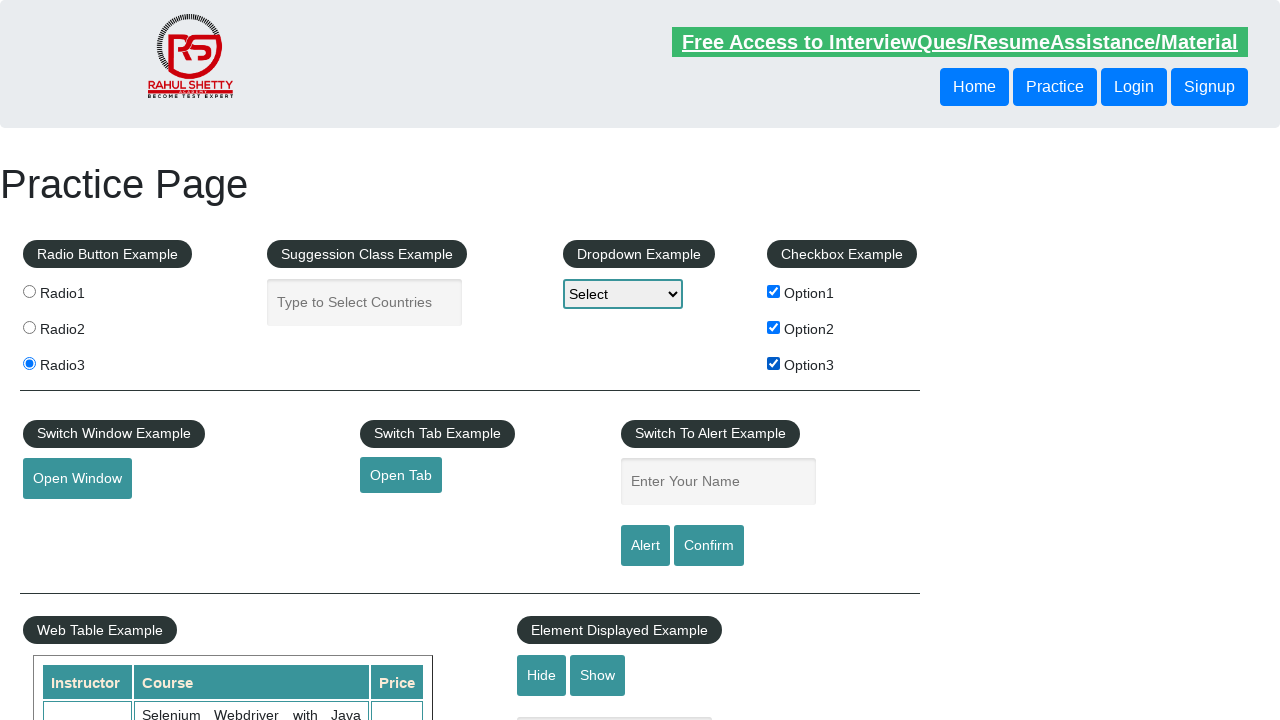